Tests various dropdown and select element interactions including selecting by index, selecting from custom dropdowns, and multi-select options

Starting URL: https://www.leafground.com/select.xhtml

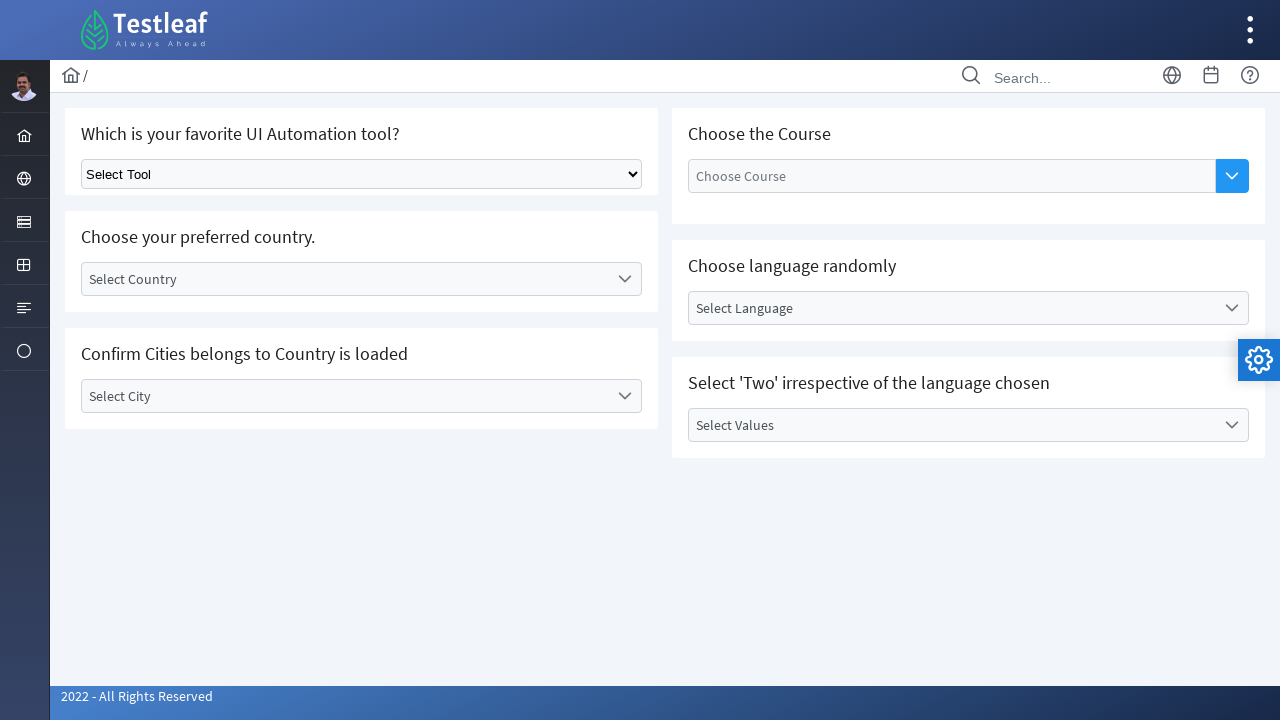

Selected UI Automation tool from standard select dropdown at index 1 on select.ui-selectonemenu
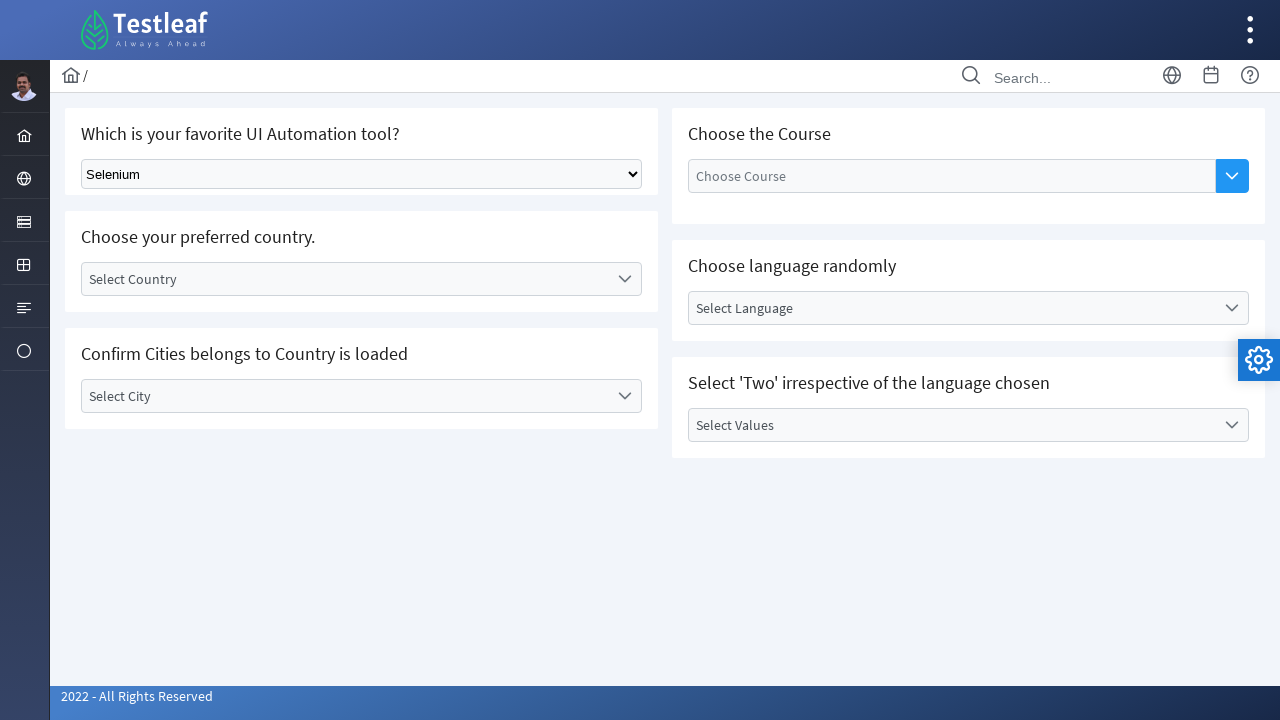

Clicked country dropdown label at (345, 279) on label[id*='country_label']
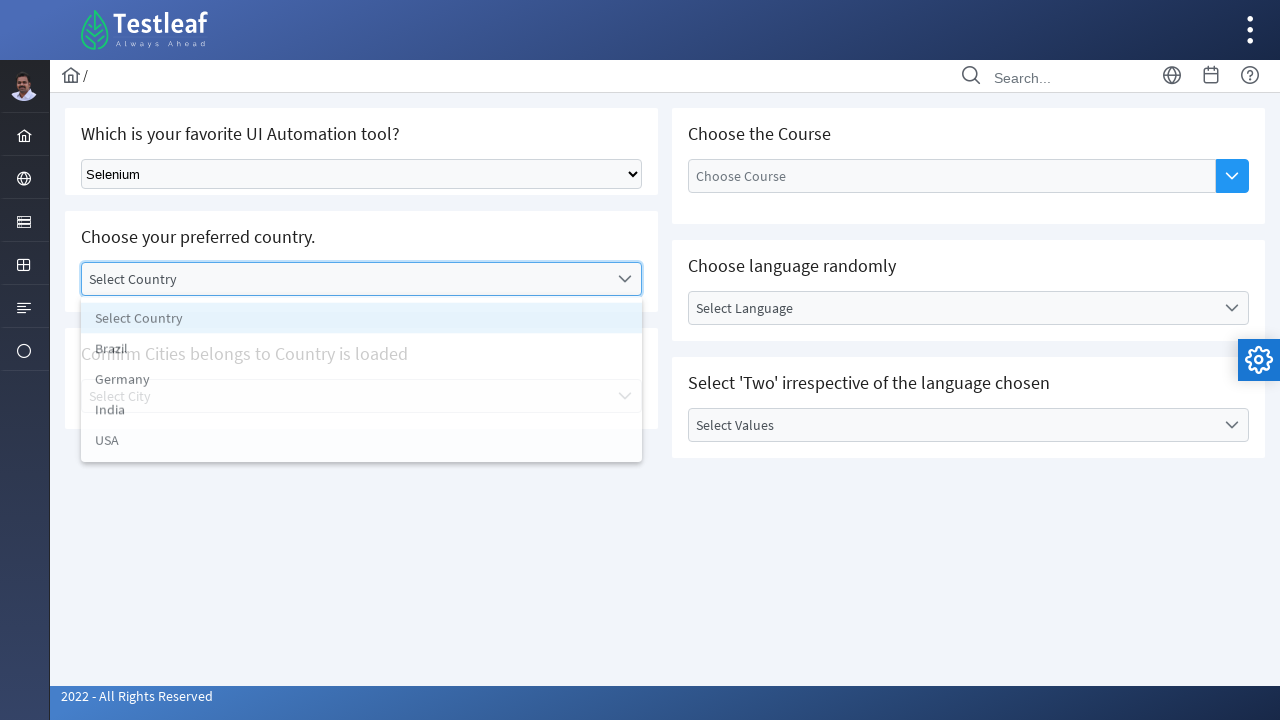

Selected India from country dropdown at (362, 415) on li:text('India')
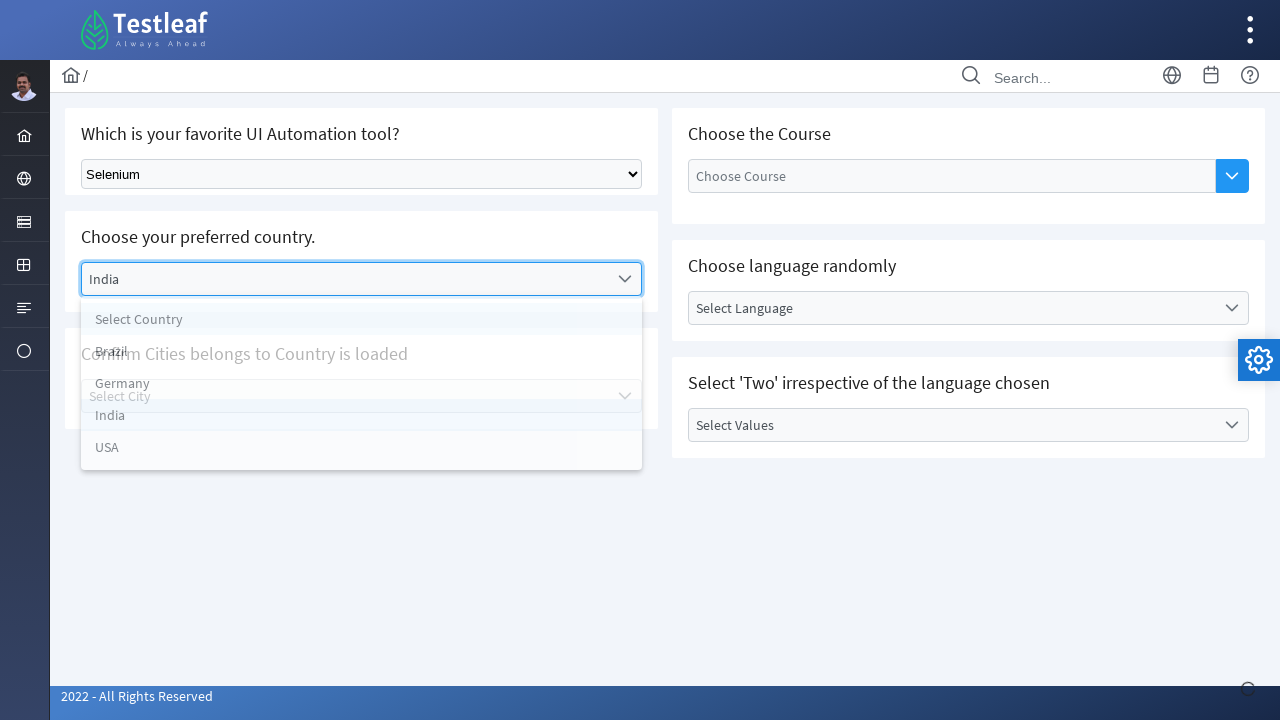

Waited 3 seconds for city dropdown to load
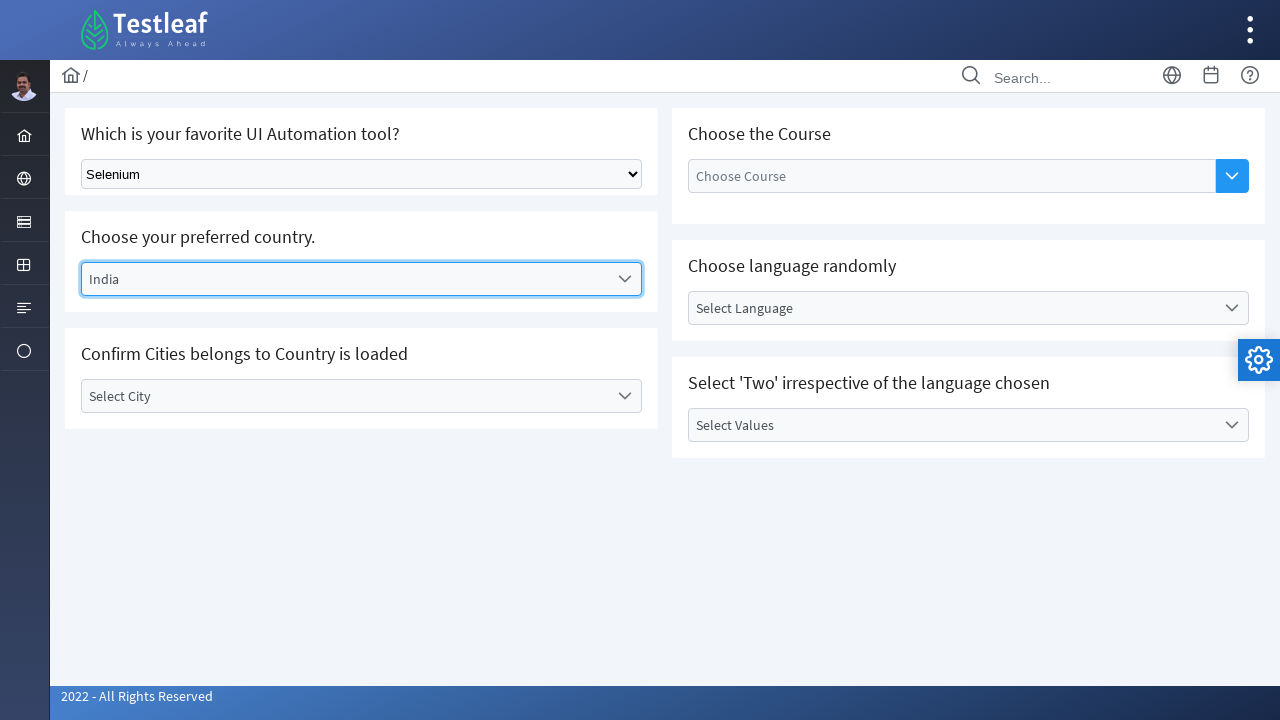

Clicked city dropdown label at (345, 396) on label:has-text('Select City')
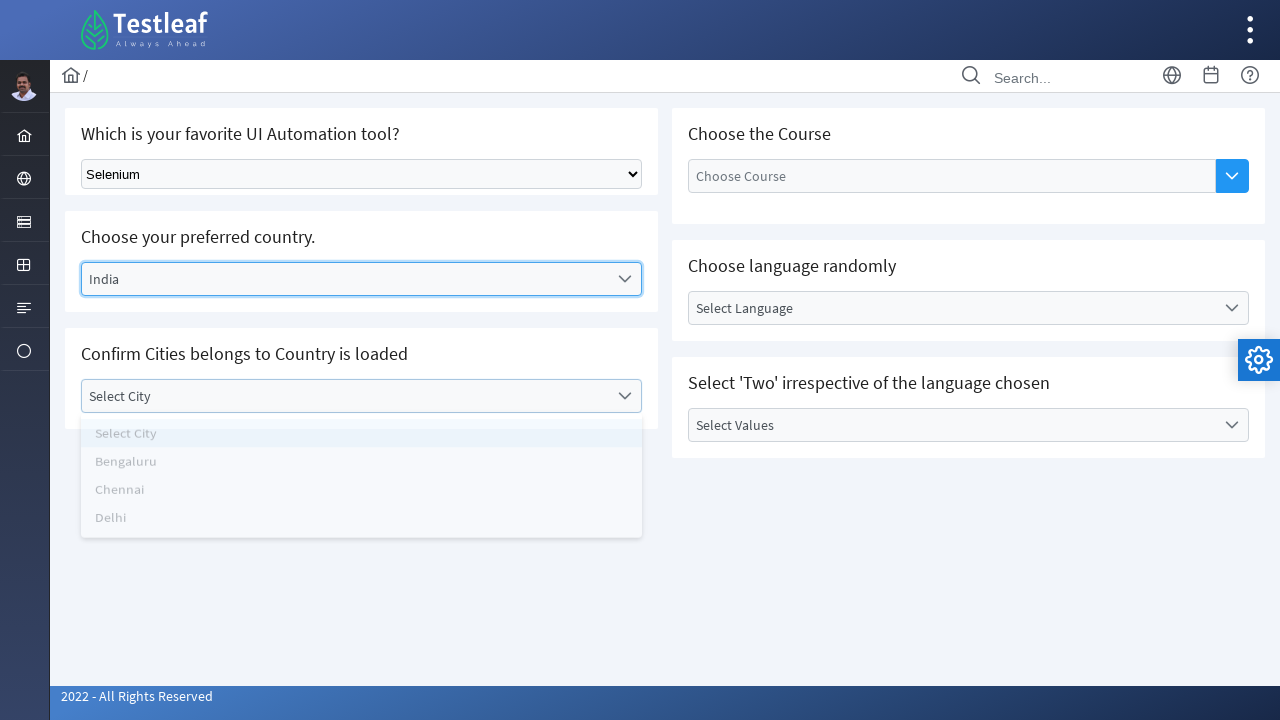

Selected Chennai from city dropdown at (362, 500) on li:text('Chennai')
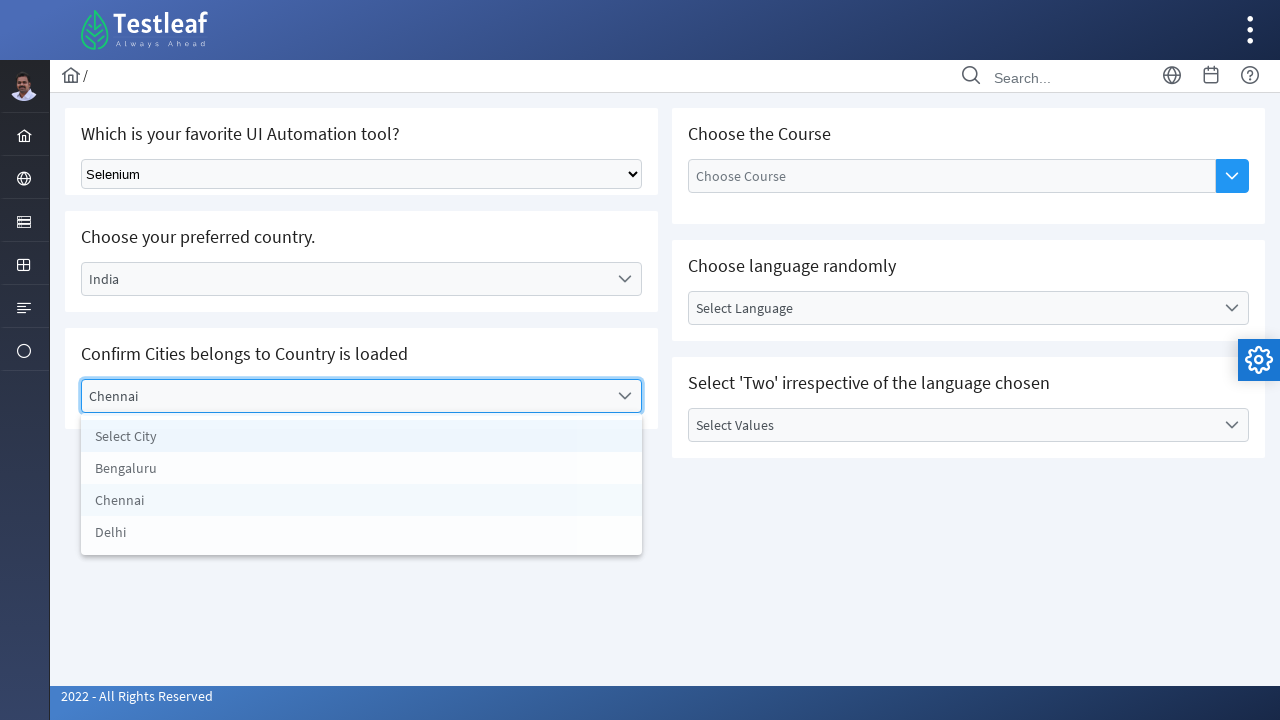

Clicked Show Options button for course dropdown at (1232, 176) on button[aria-label='Show Options']
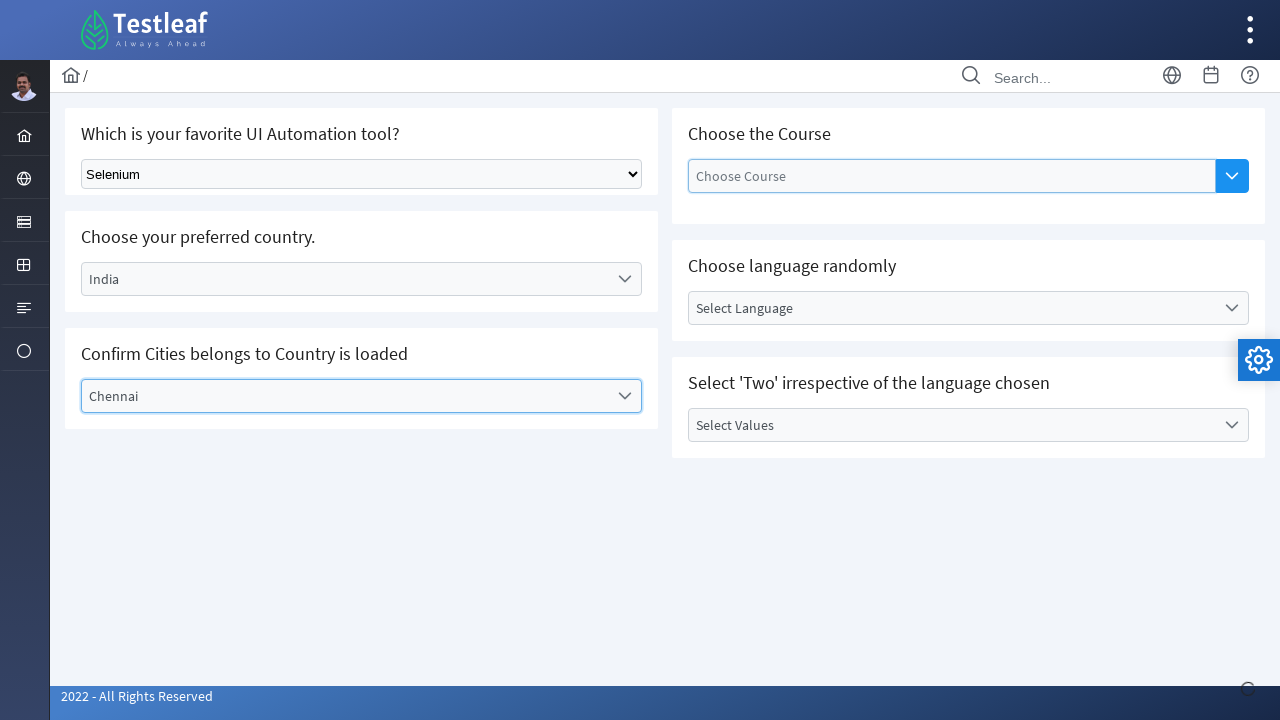

Selected Selenium WebDriver from course dropdown at (952, 278) on li:text('Selenium WebDriver')
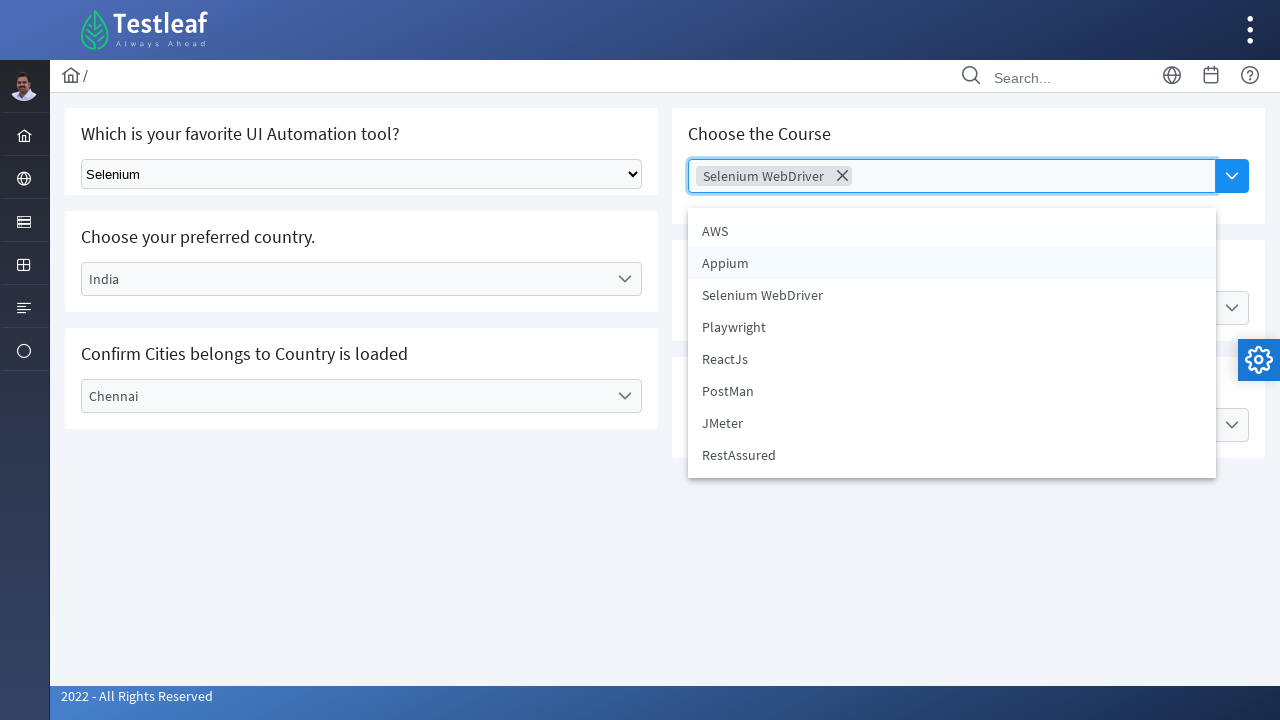

Clicked language dropdown label at (952, 308) on label:has-text('Select Language')
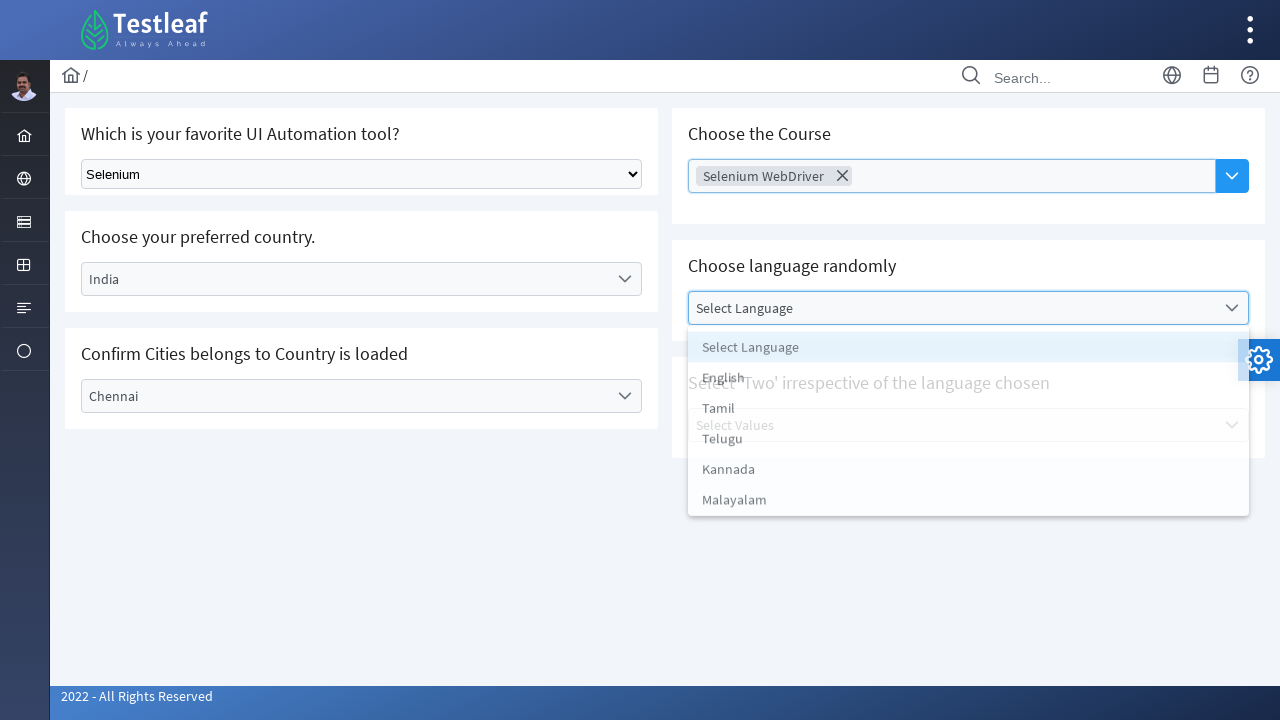

Selected Tamil from language dropdown at (968, 412) on li:text('Tamil')
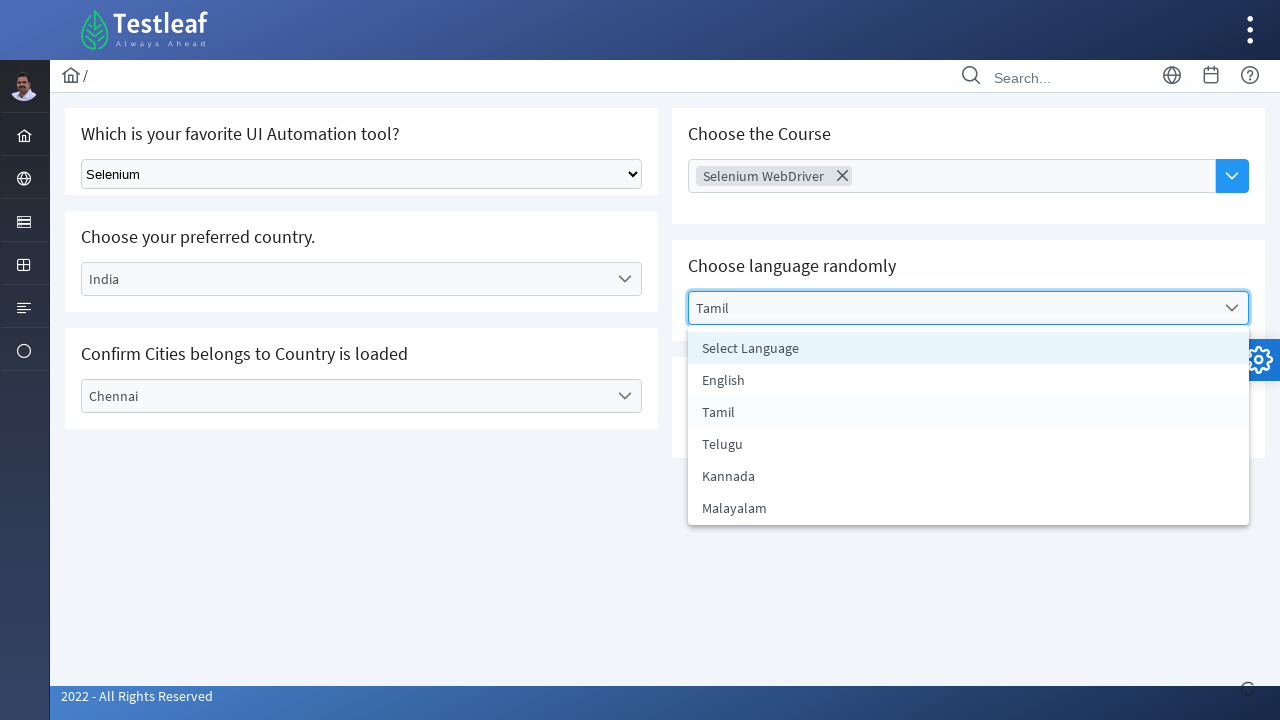

Waited 3 seconds before selecting values
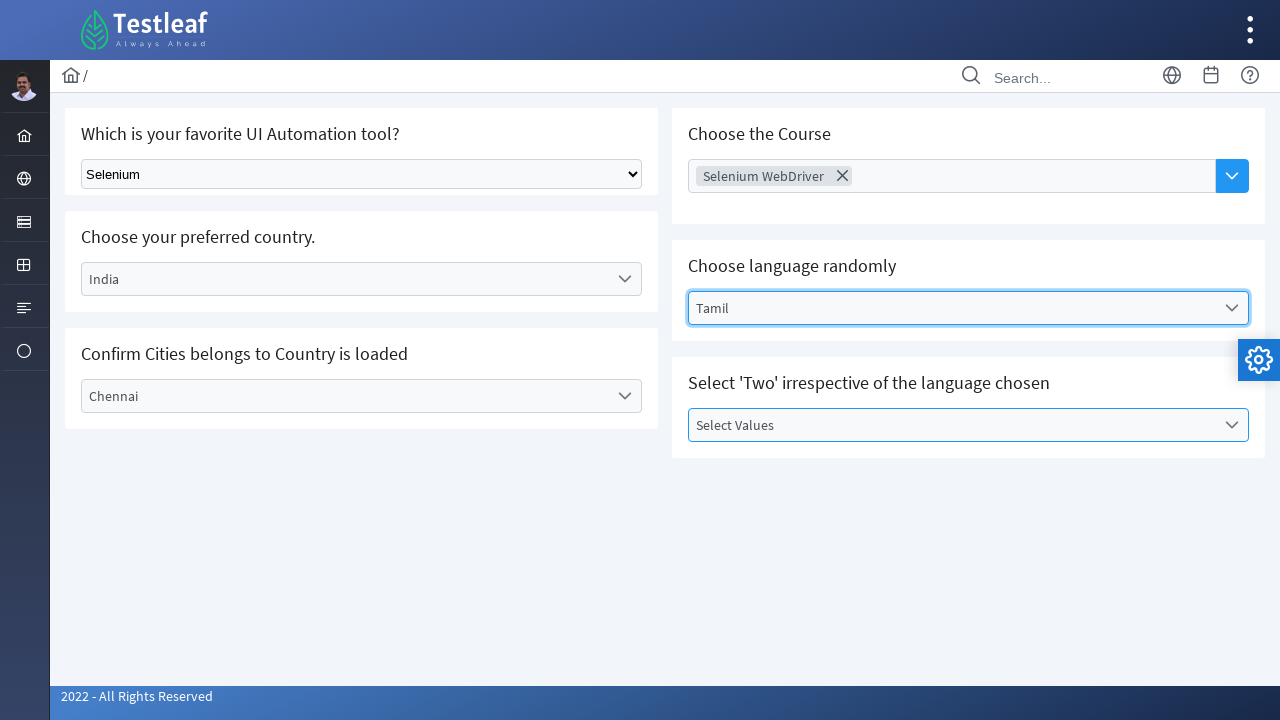

Clicked values dropdown label at (952, 425) on label:has-text('Select Values')
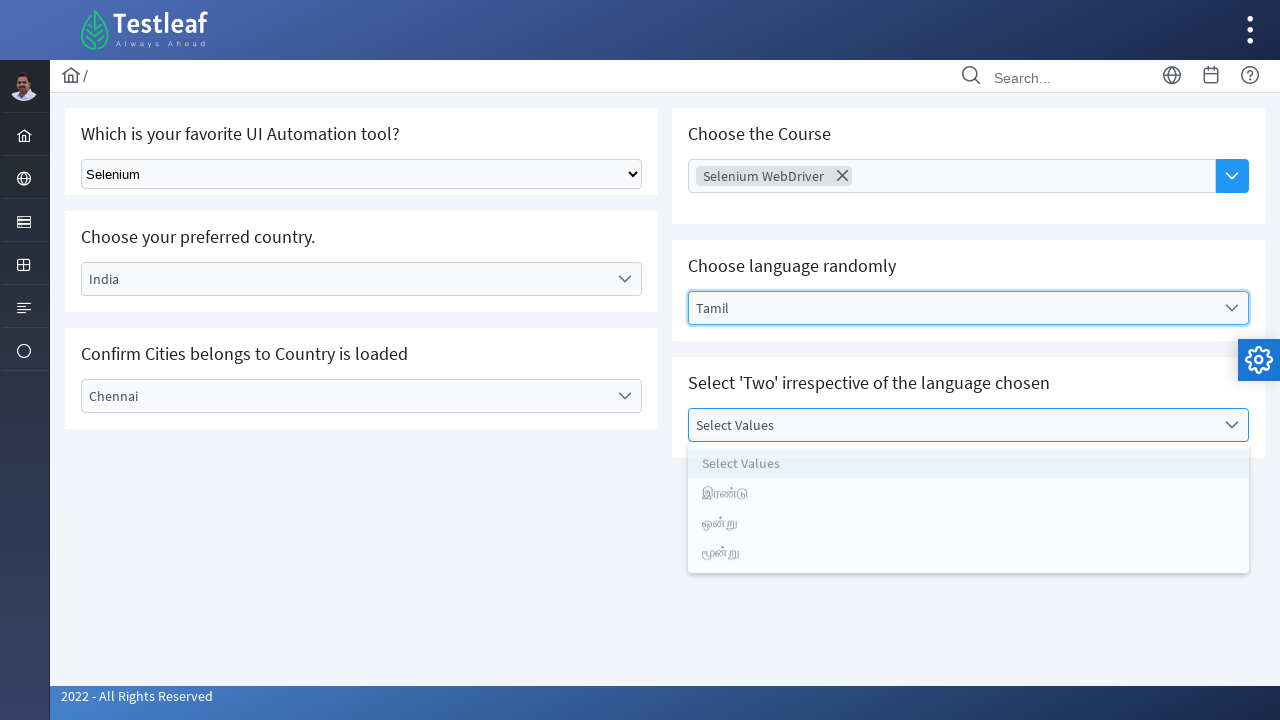

Selected Two (இரண்டு) from multi-select values dropdown at (968, 497) on li:text('இரண்டு')
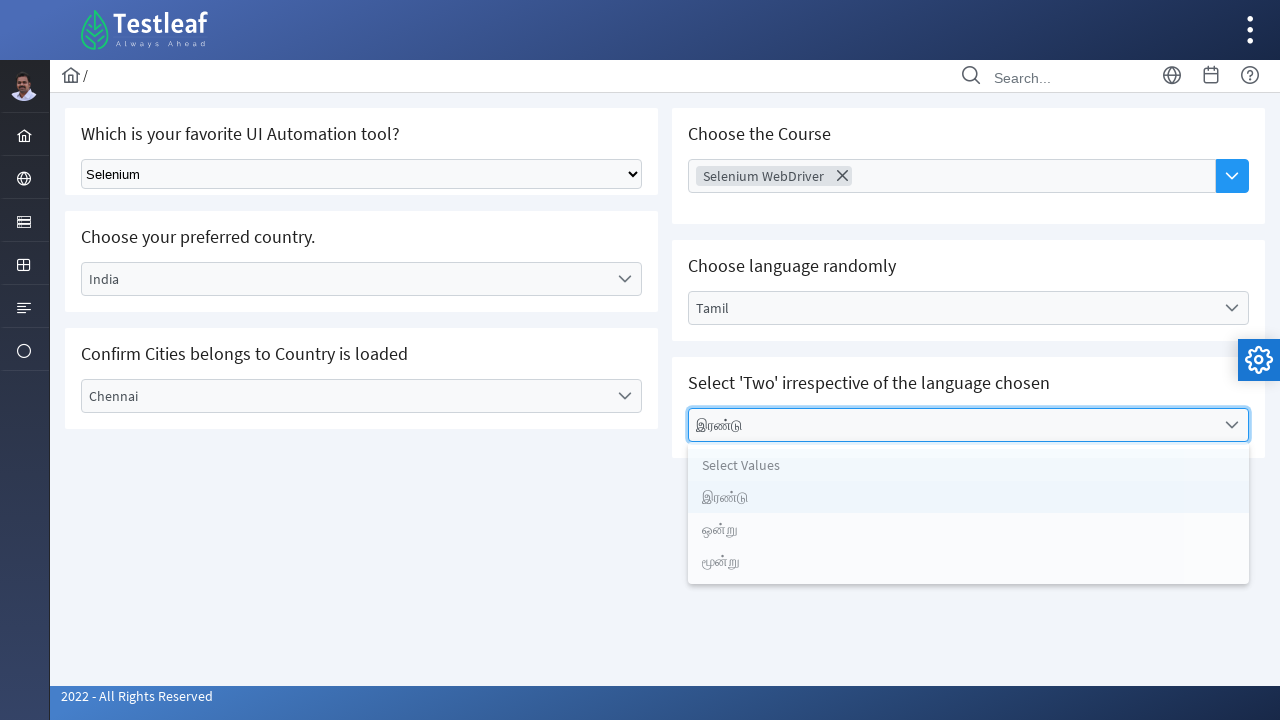

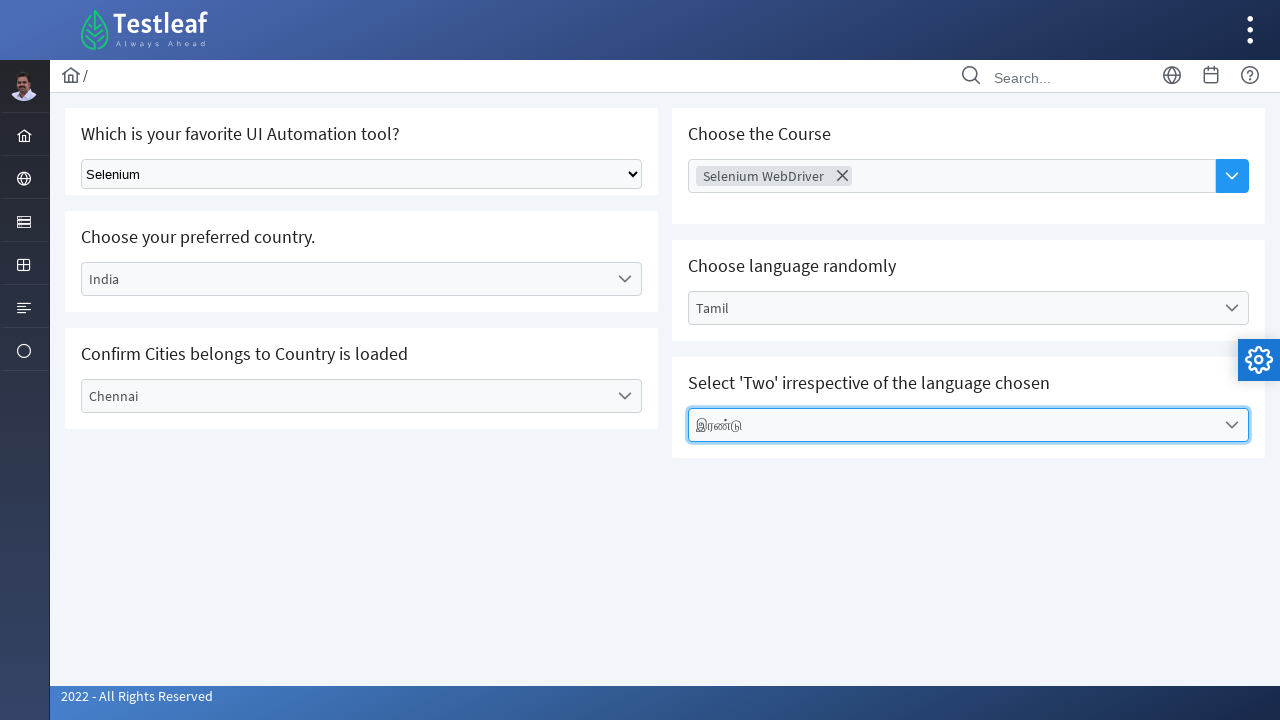